Tests text box form fields by filling in full name, email, current address, and permanent address fields, then submitting the form

Starting URL: https://demoqa.com/text-box

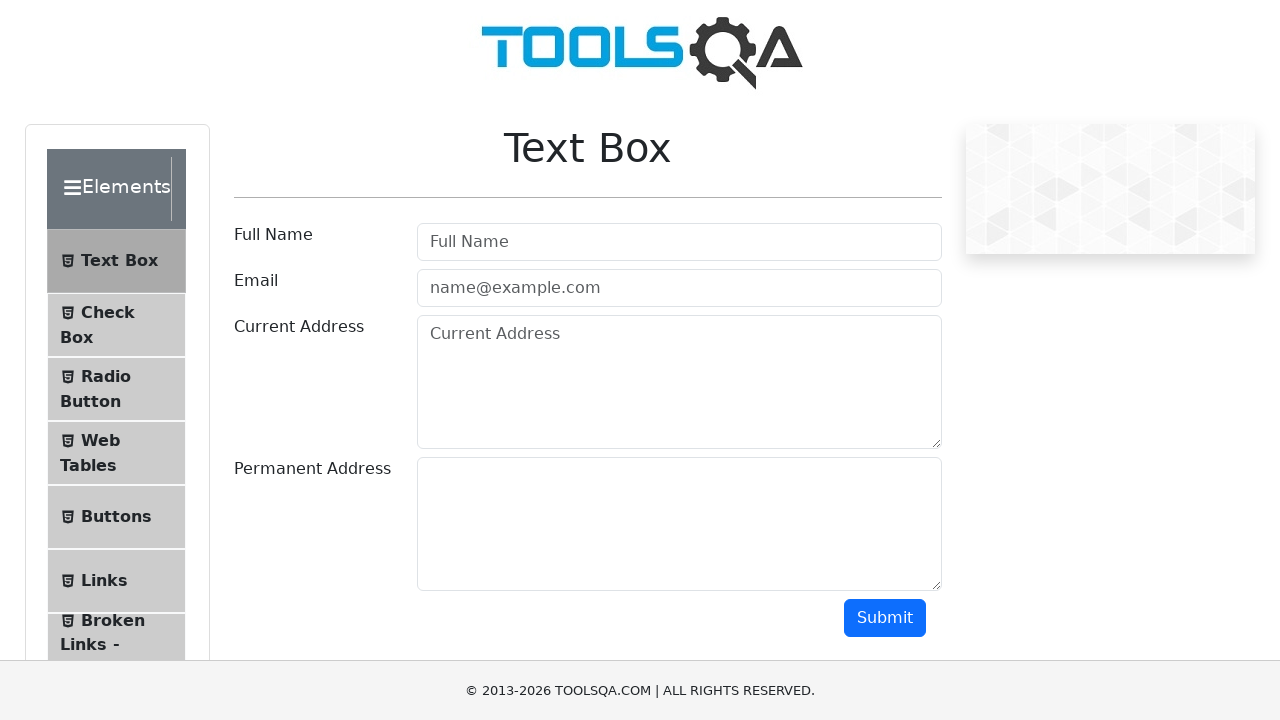

Filled Full Name field with 'Bob Johnson' on xpath=//input[@placeholder="Full Name"]
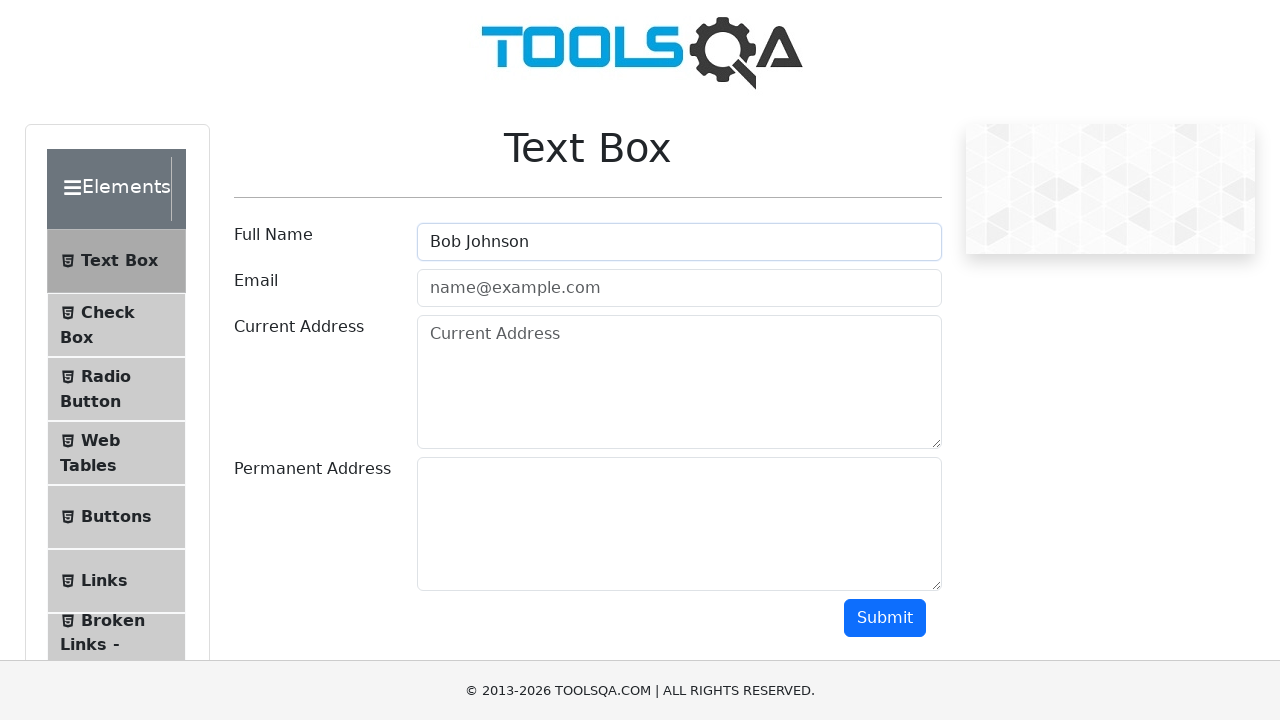

Filled email field with 'bob23@gmail.com' on xpath=//input[@placeholder="name@example.com"]
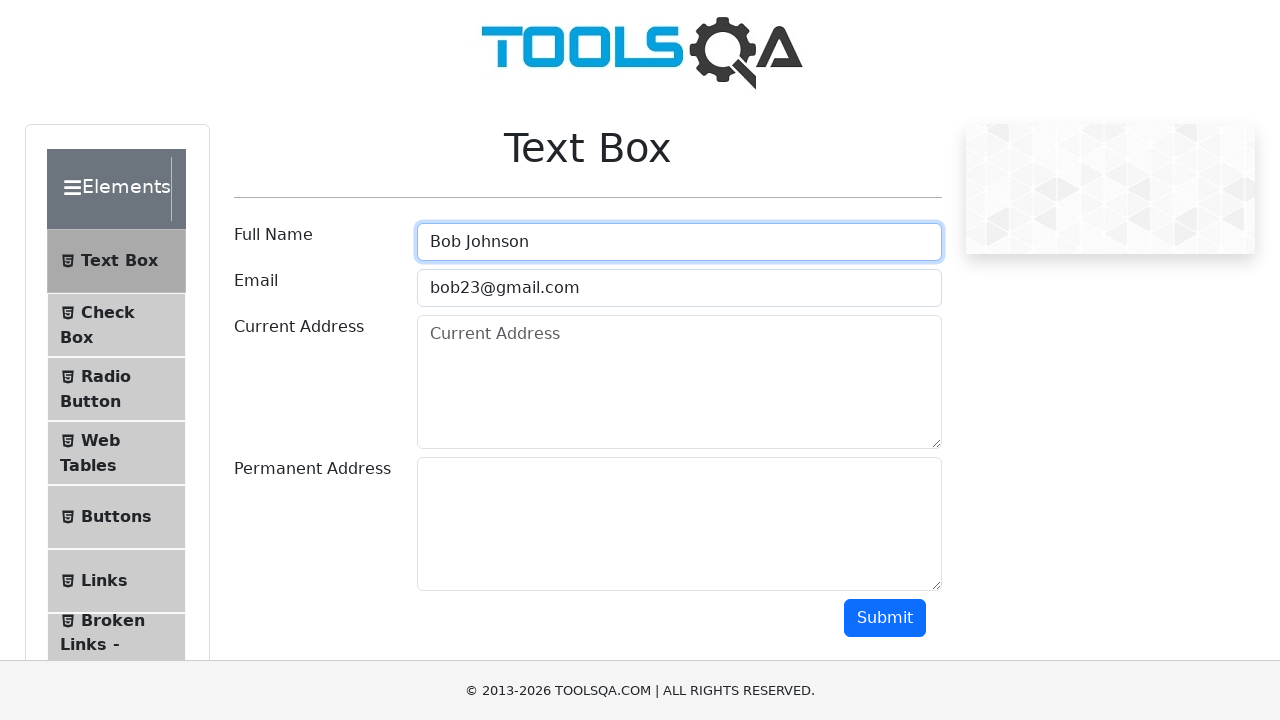

Filled current address field with 'Chicago' on xpath=//textarea[@id="currentAddress"]
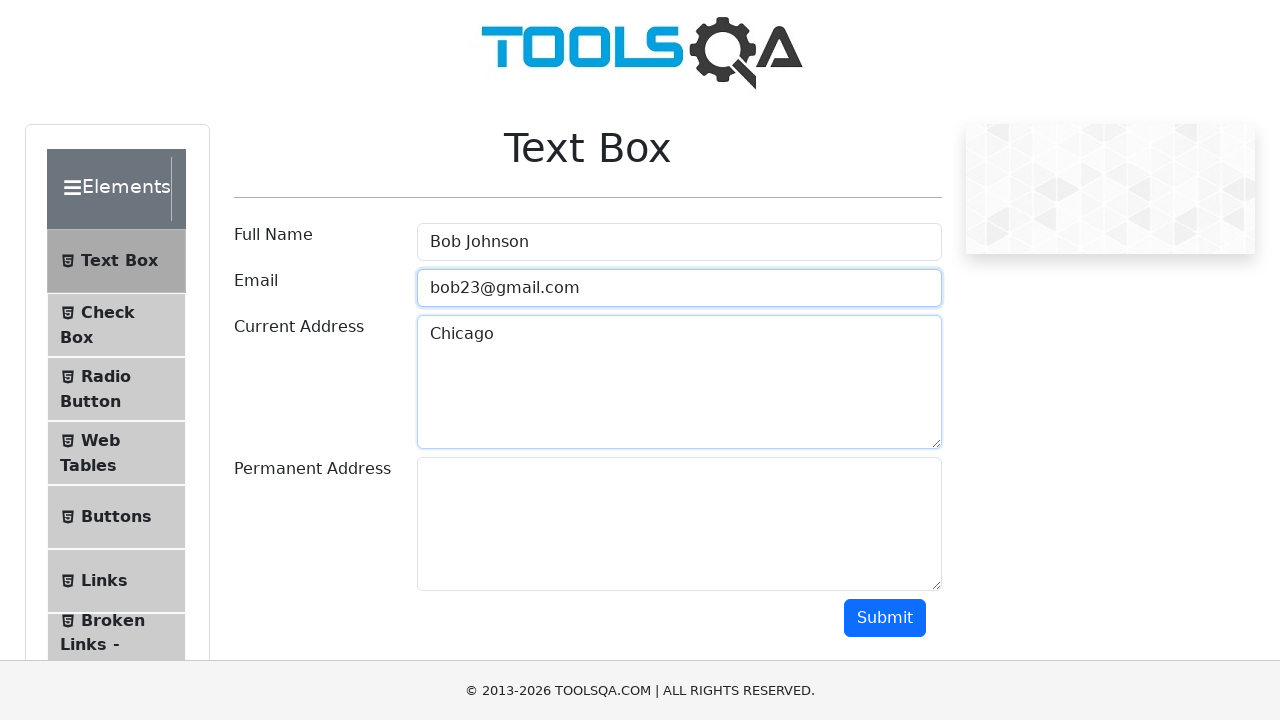

Filled permanent address field with 'Main Street 23' on xpath=//textarea[@id="permanentAddress"]
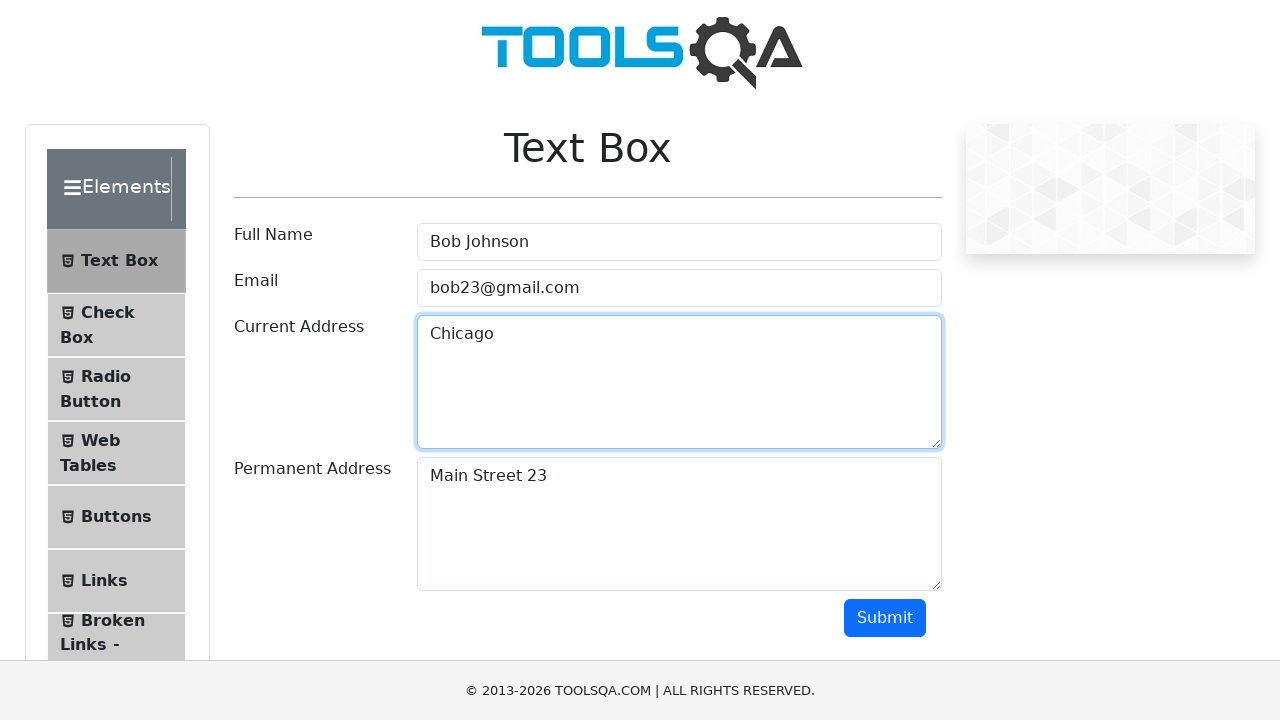

Clicked Submit button to submit the form at (885, 618) on xpath=//button[contains(text(), "Submit")]
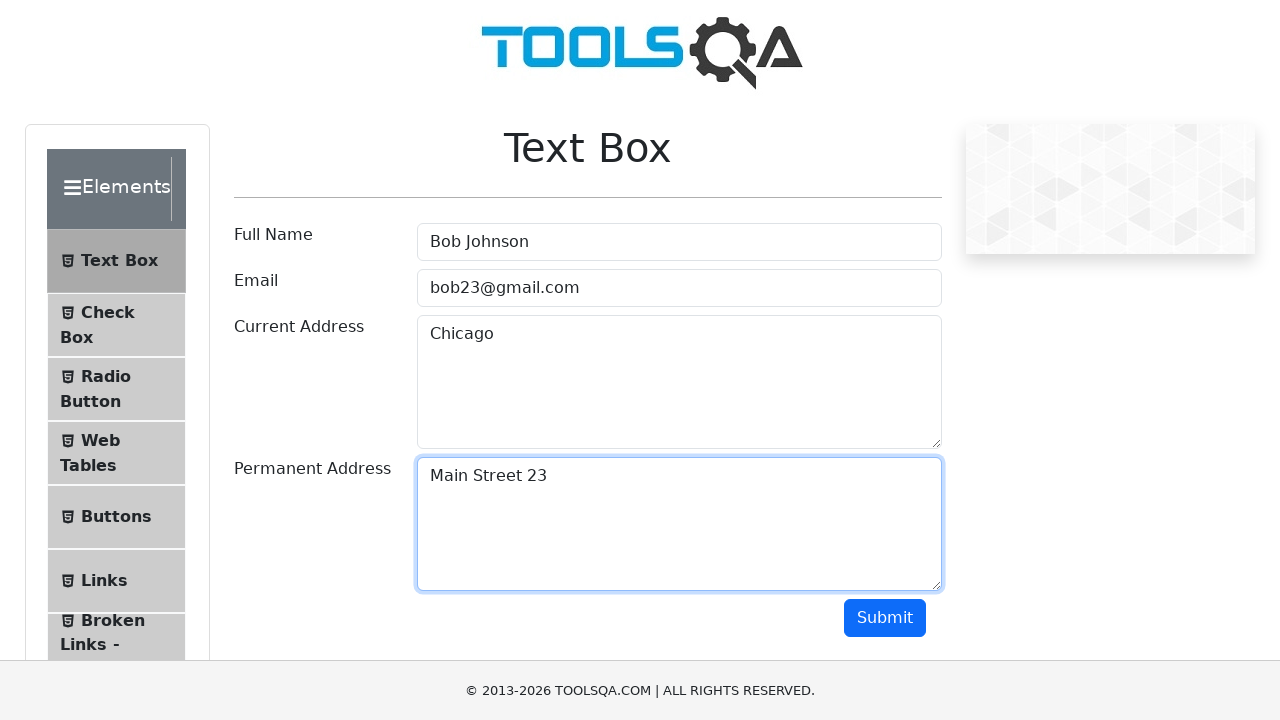

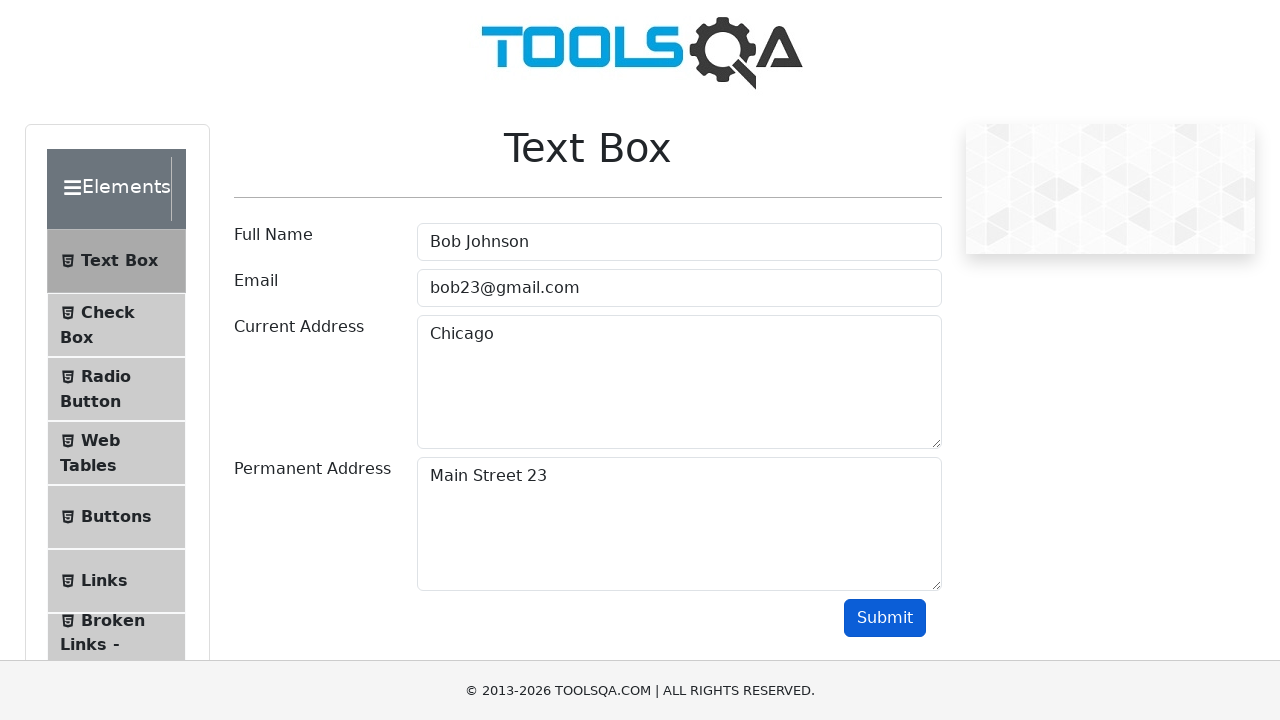